Tests form validation by submitting an empty form and verifying the error message format

Starting URL: https://www.99-bottles-of-beer.net/submitnewlanguage.html

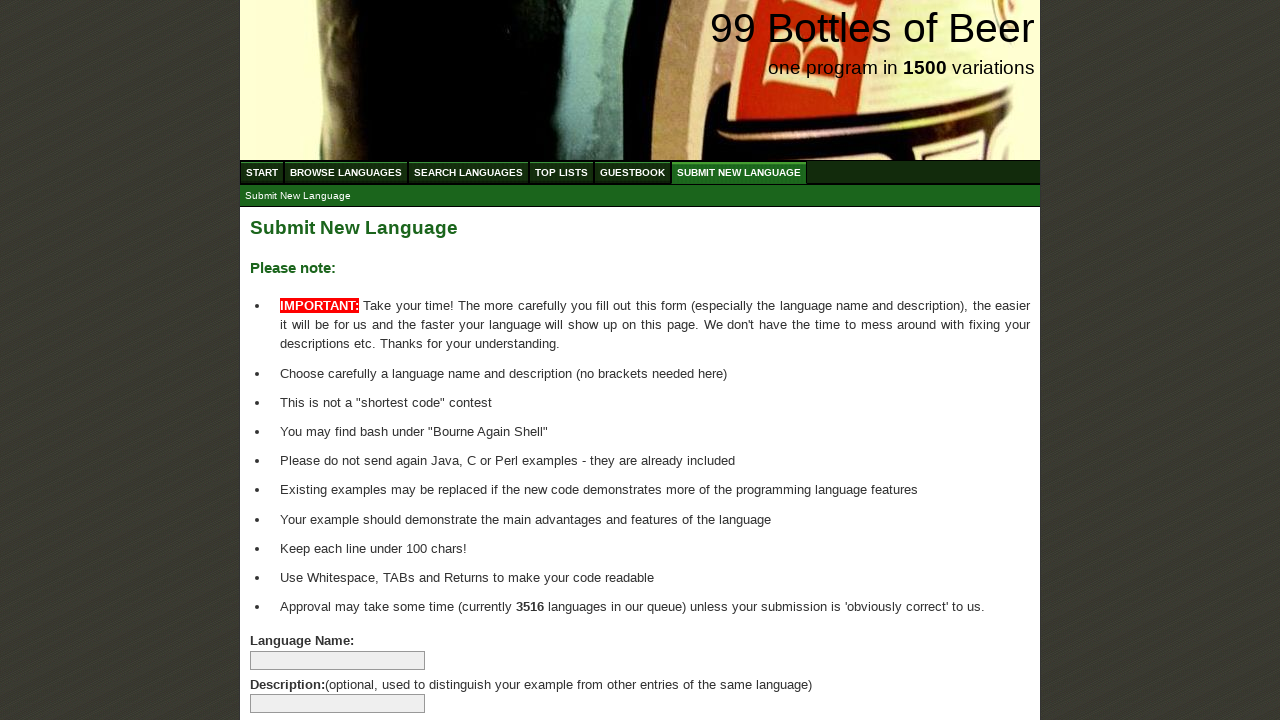

Navigated to submit new language form page
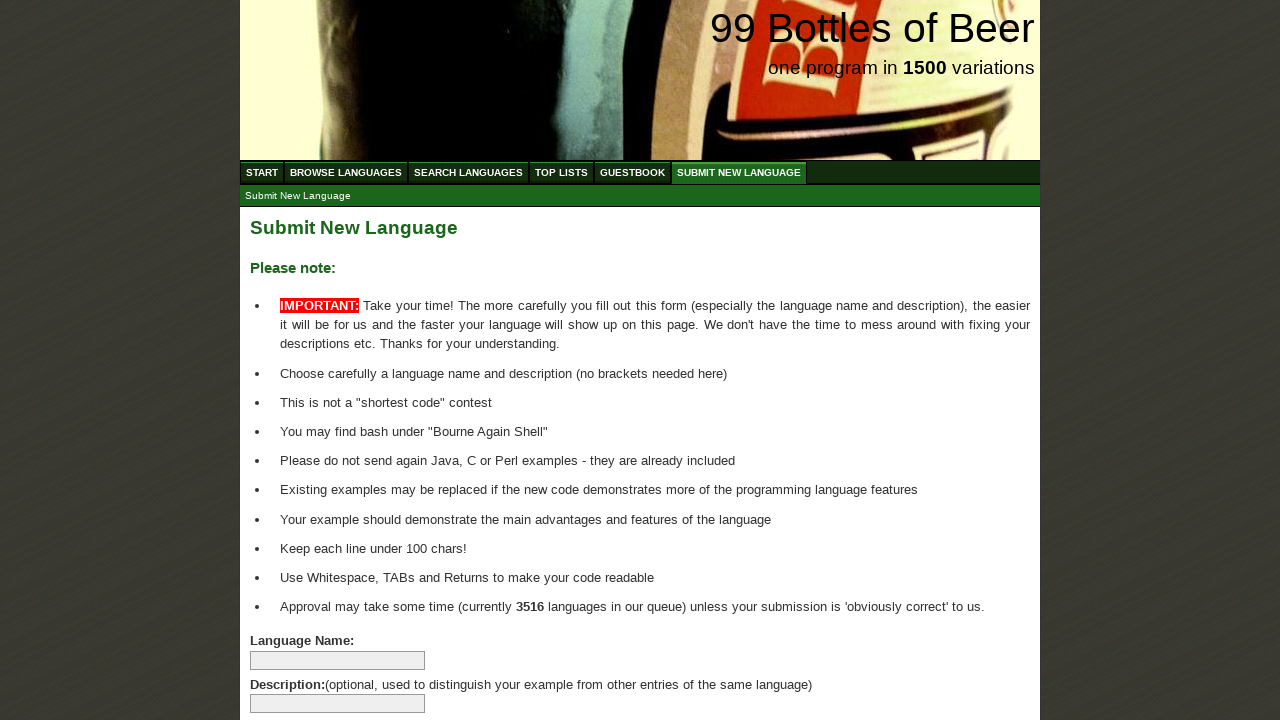

Clicked submit button without filling any form fields at (294, 665) on input[name='submitlanguage']
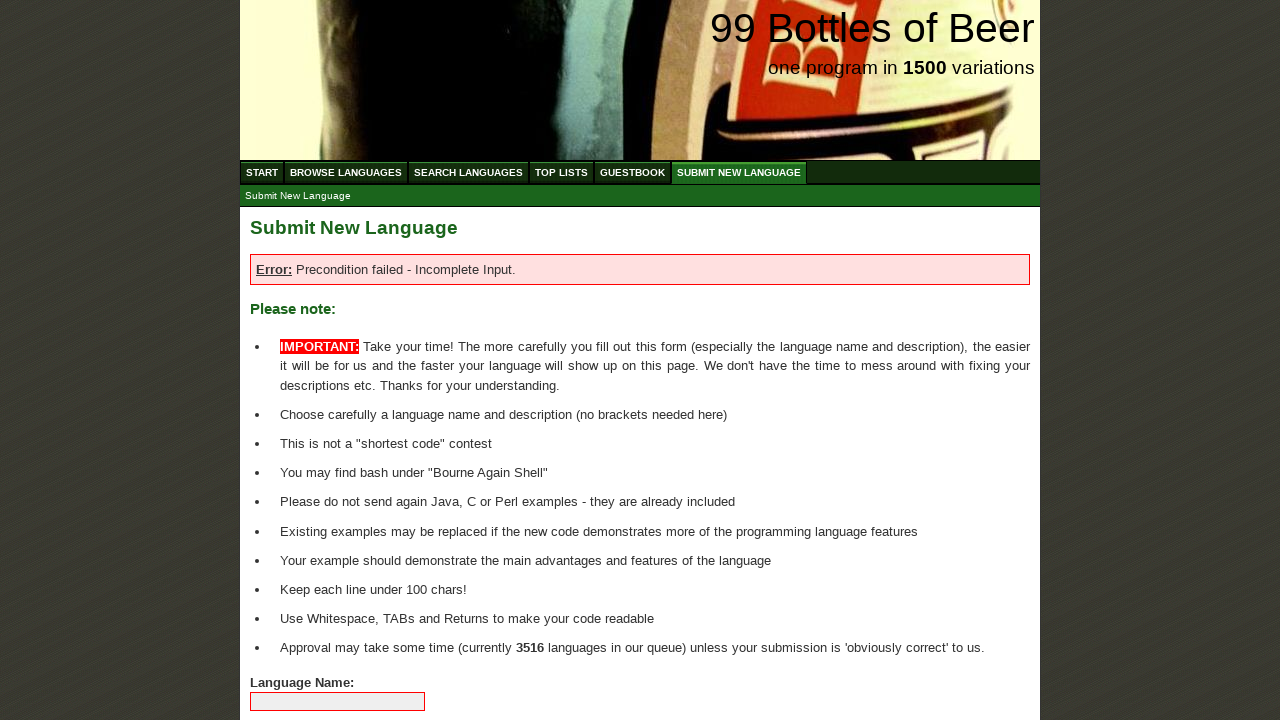

Error message 'Precondition failed - Incomplete Input.' appeared as expected
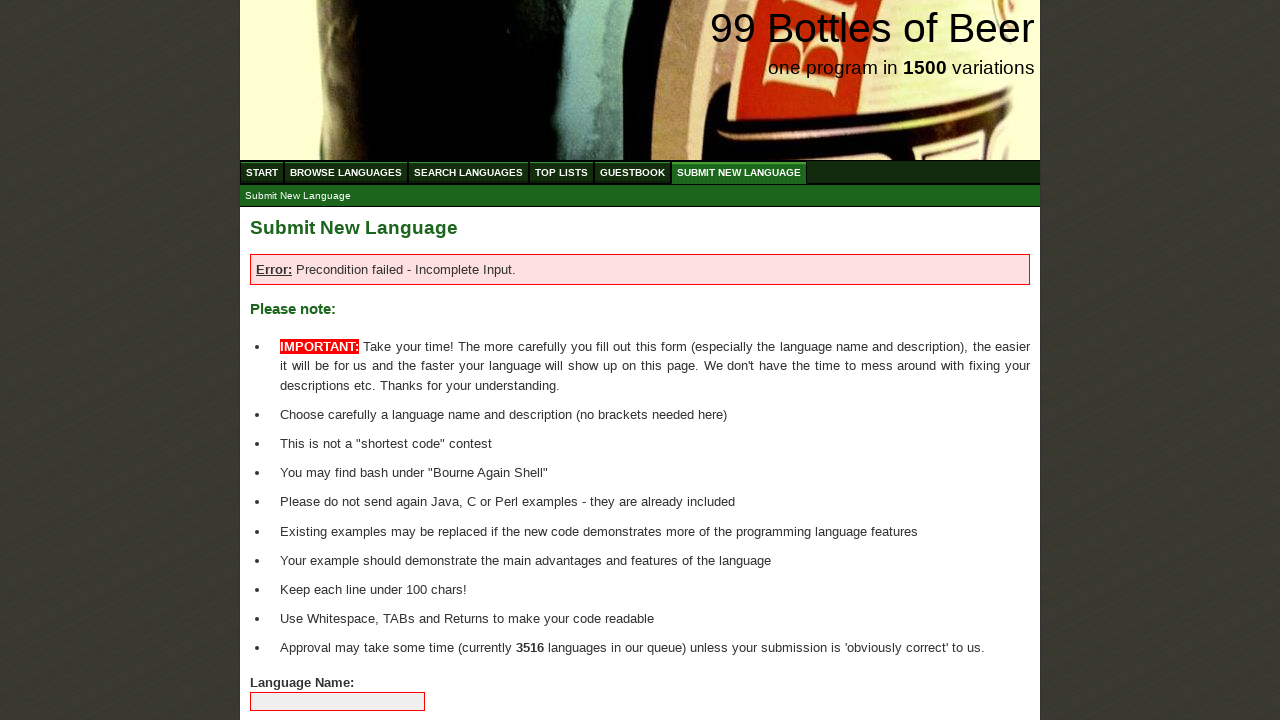

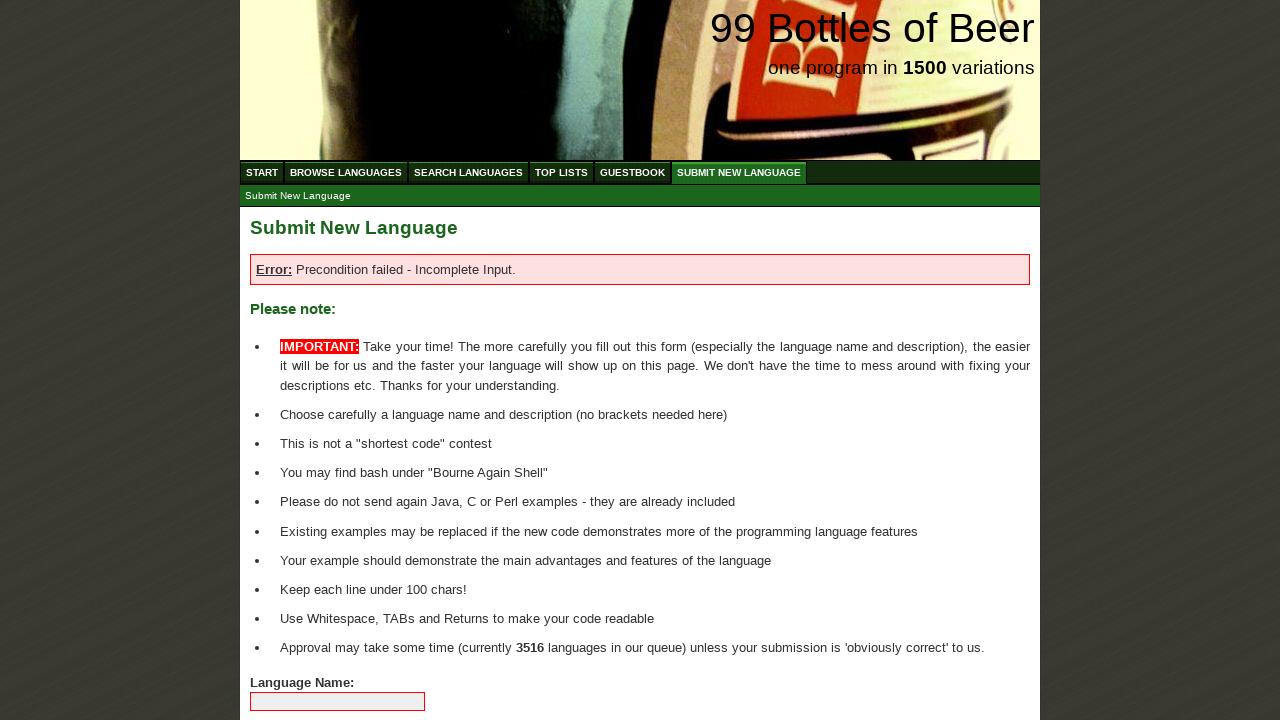